Tests clicking a button on the DemoQA buttons page using action-based click (move to element and click)

Starting URL: https://demoqa.com/buttons

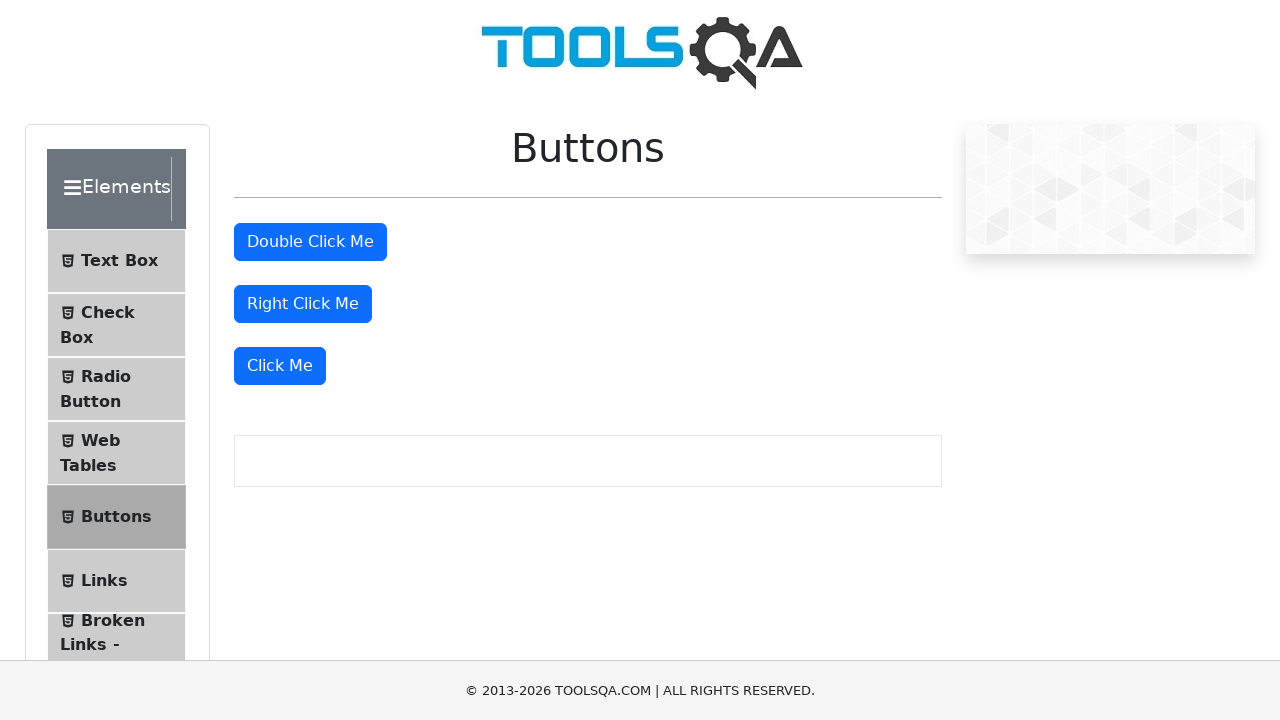

Clicked the 'Click Me' button on DemoQA buttons page using action-based click at (280, 366) on xpath=//button[text()='Click Me']
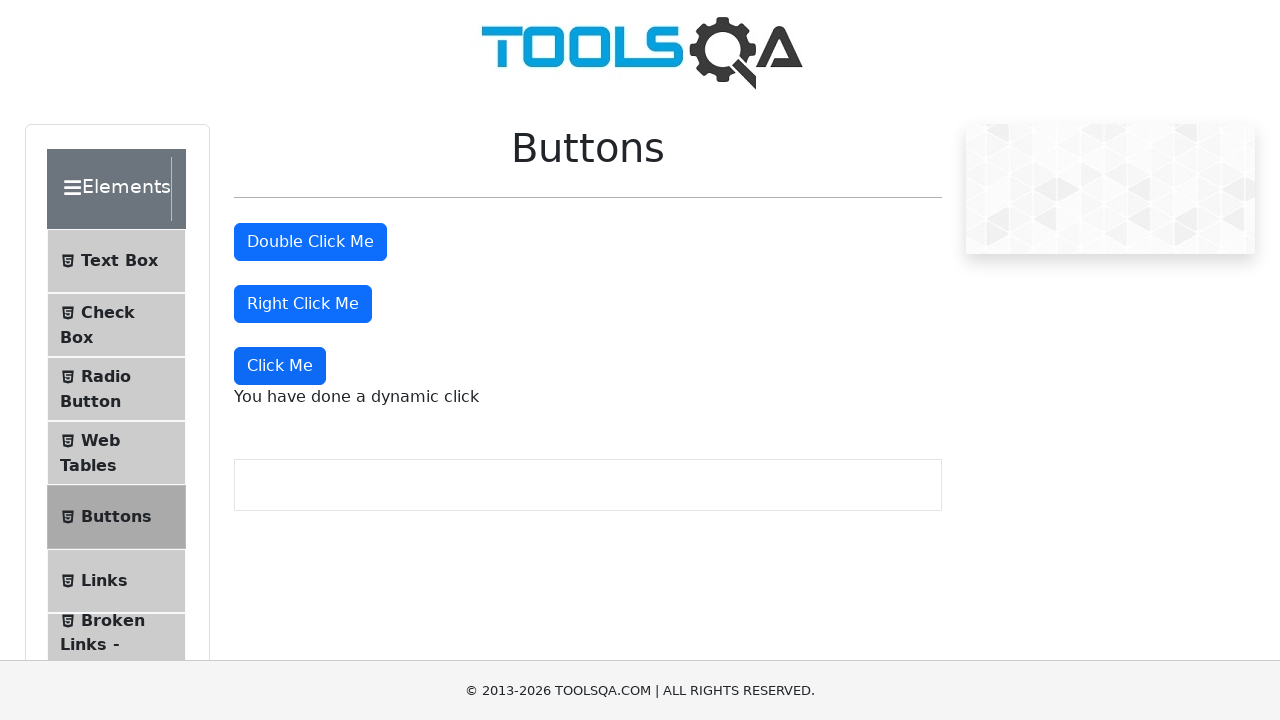

Waited 1 second to observe the button click result
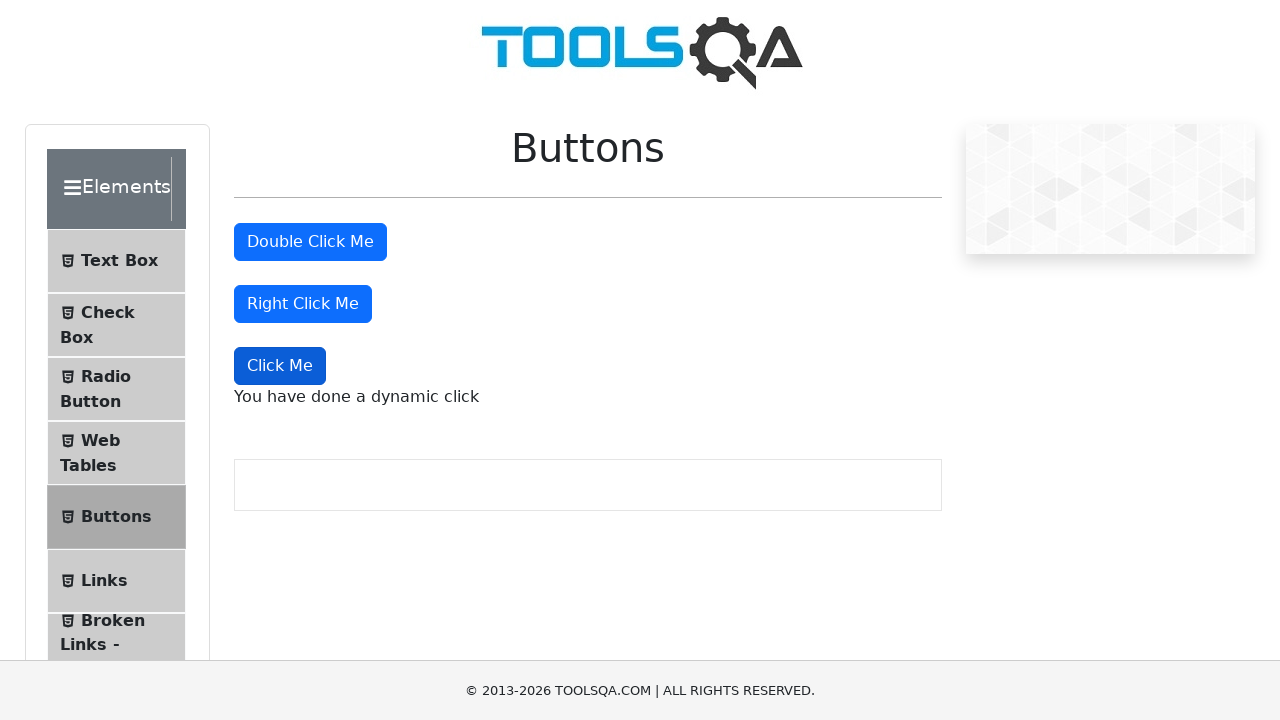

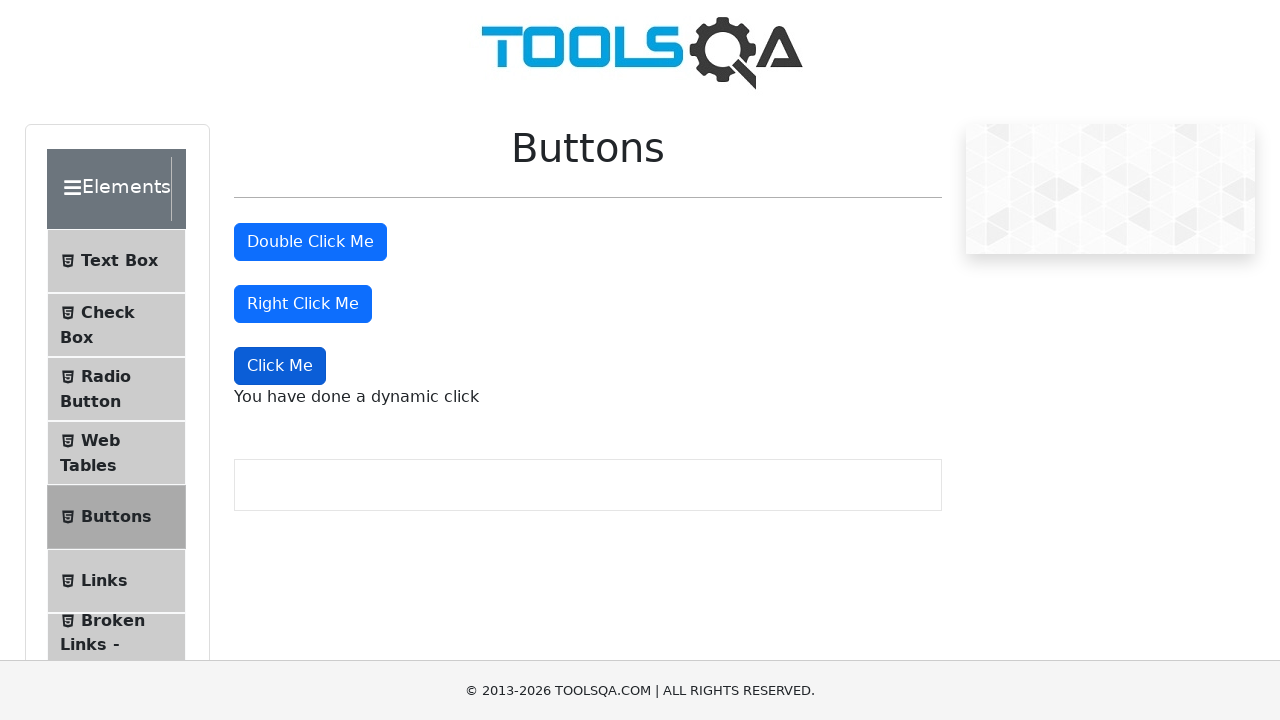